Tests filling the name input field with a name value on a Selenium practice form

Starting URL: https://www.tutorialspoint.com/selenium/practice/selenium_automation_practice.php

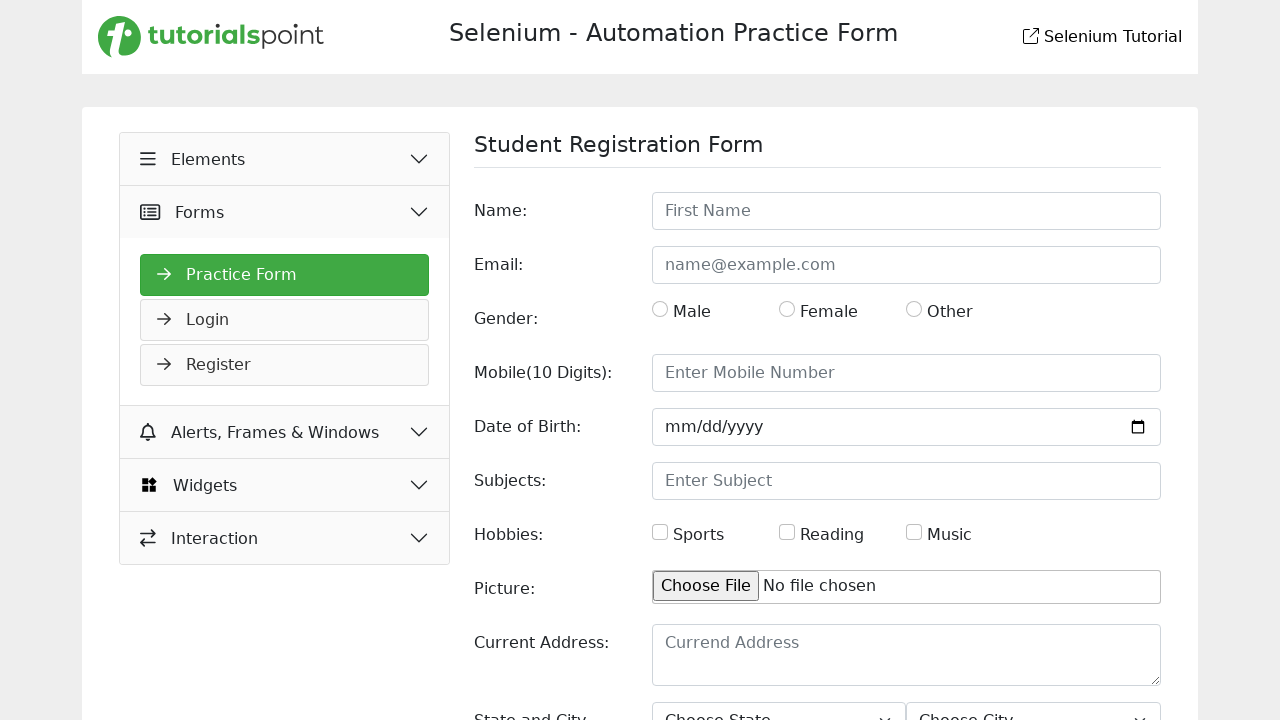

Filled name input field with 'Ebrahim Hossain' on xpath=//input[@id='name']
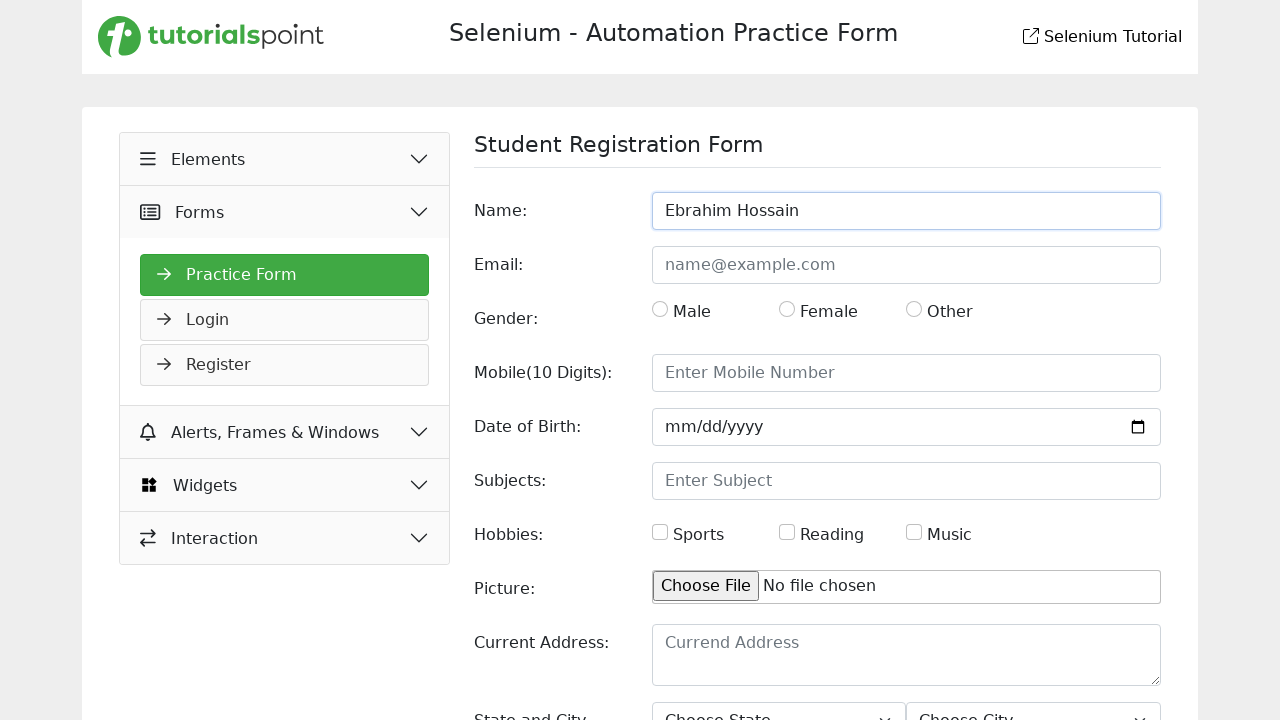

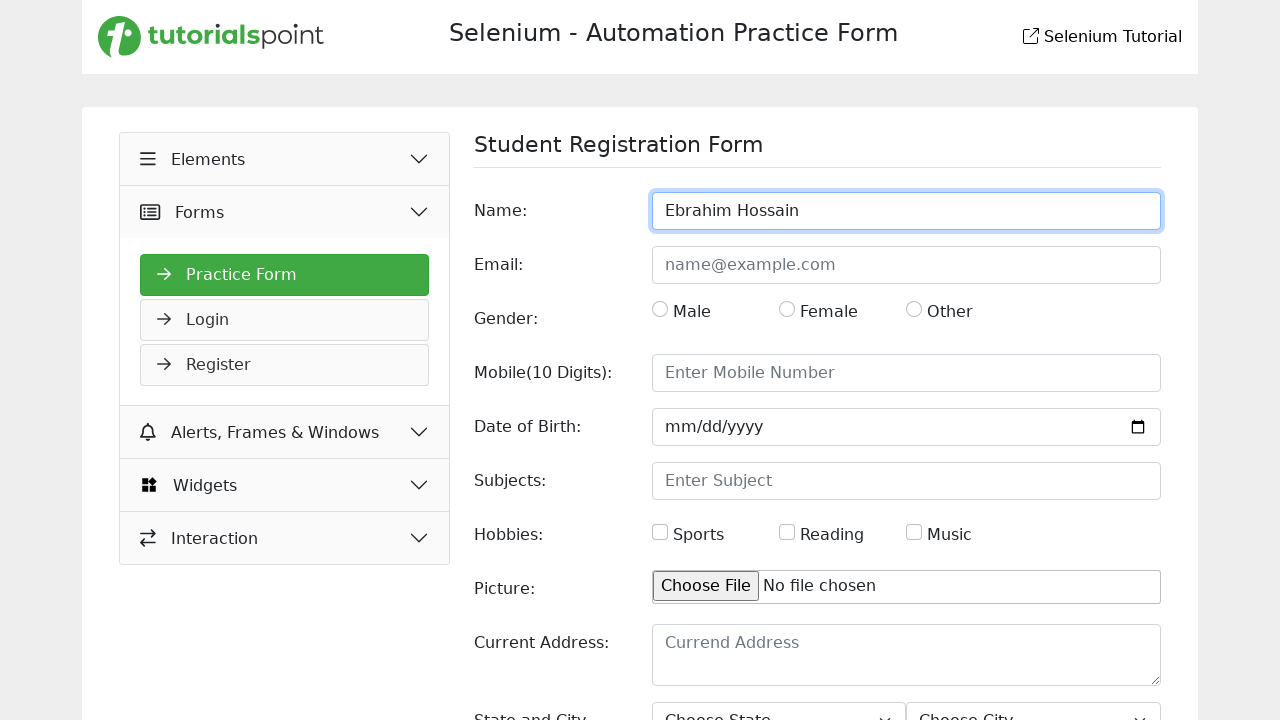